Tests alert handling by clicking a button that triggers an alert and then accepting it

Starting URL: https://demoqa.com/alerts

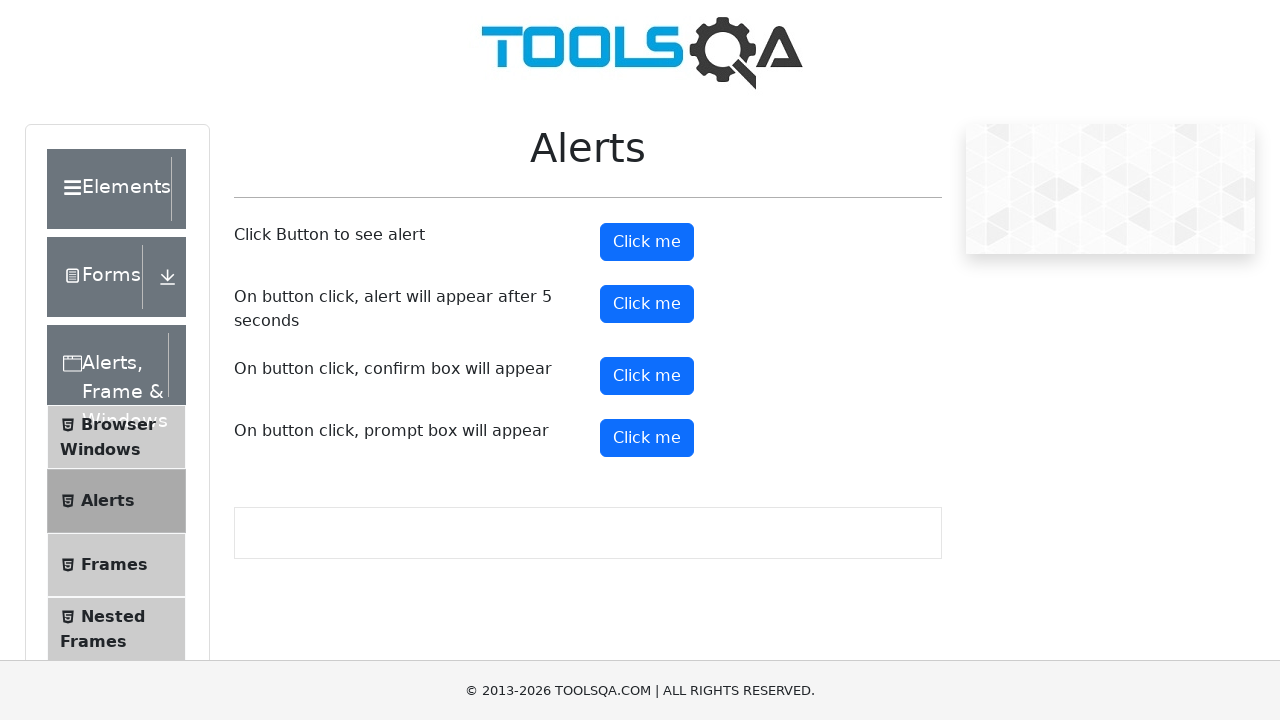

Clicked alert button to trigger alert dialog at (647, 242) on #alertButton
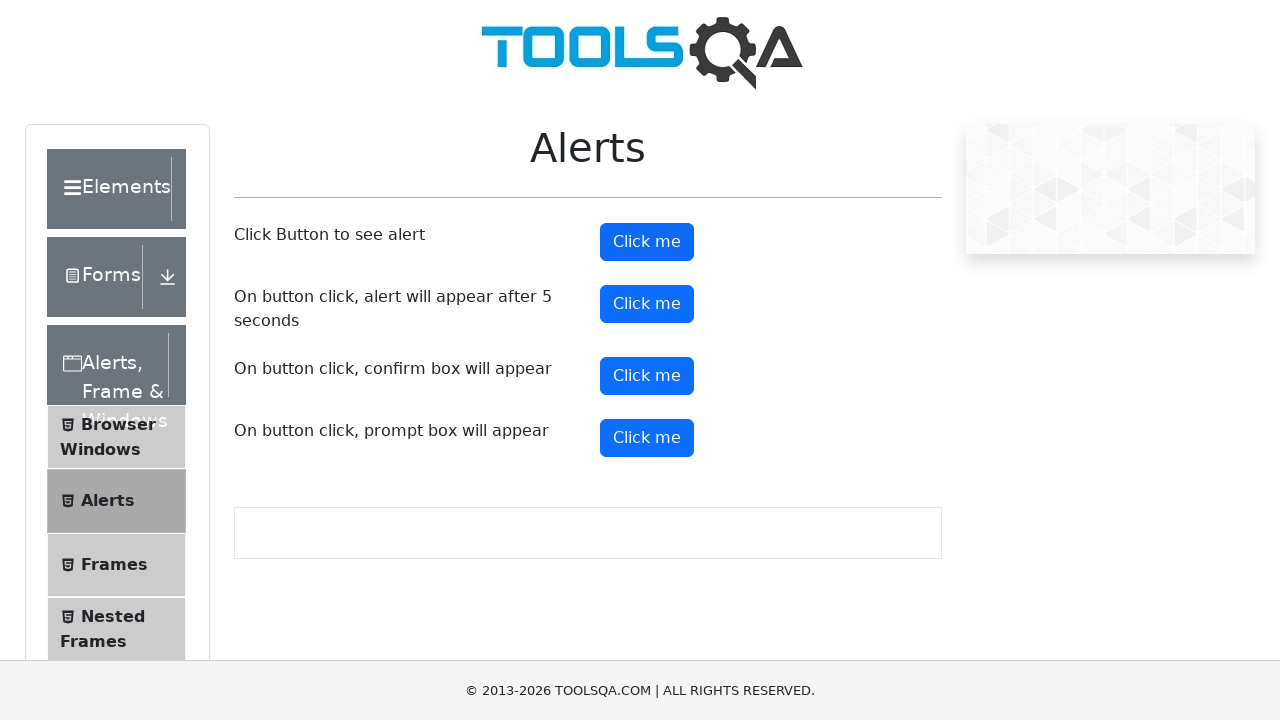

Set up dialog handler to accept alert
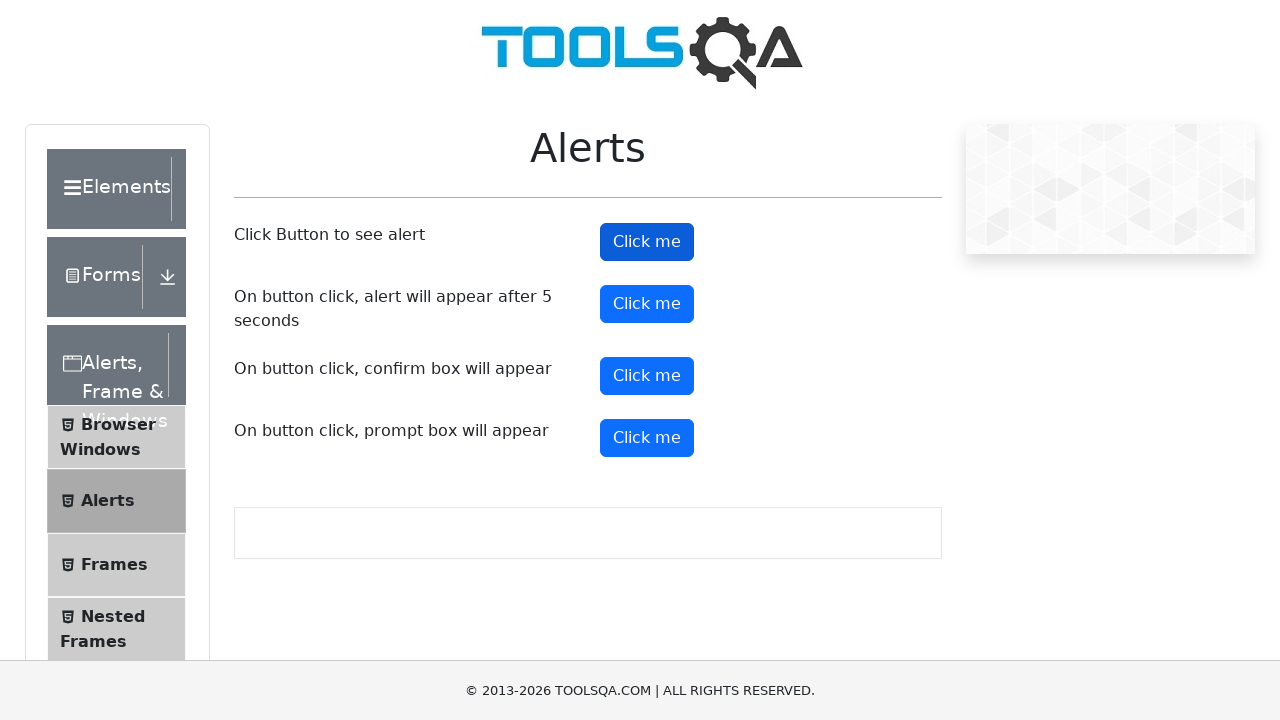

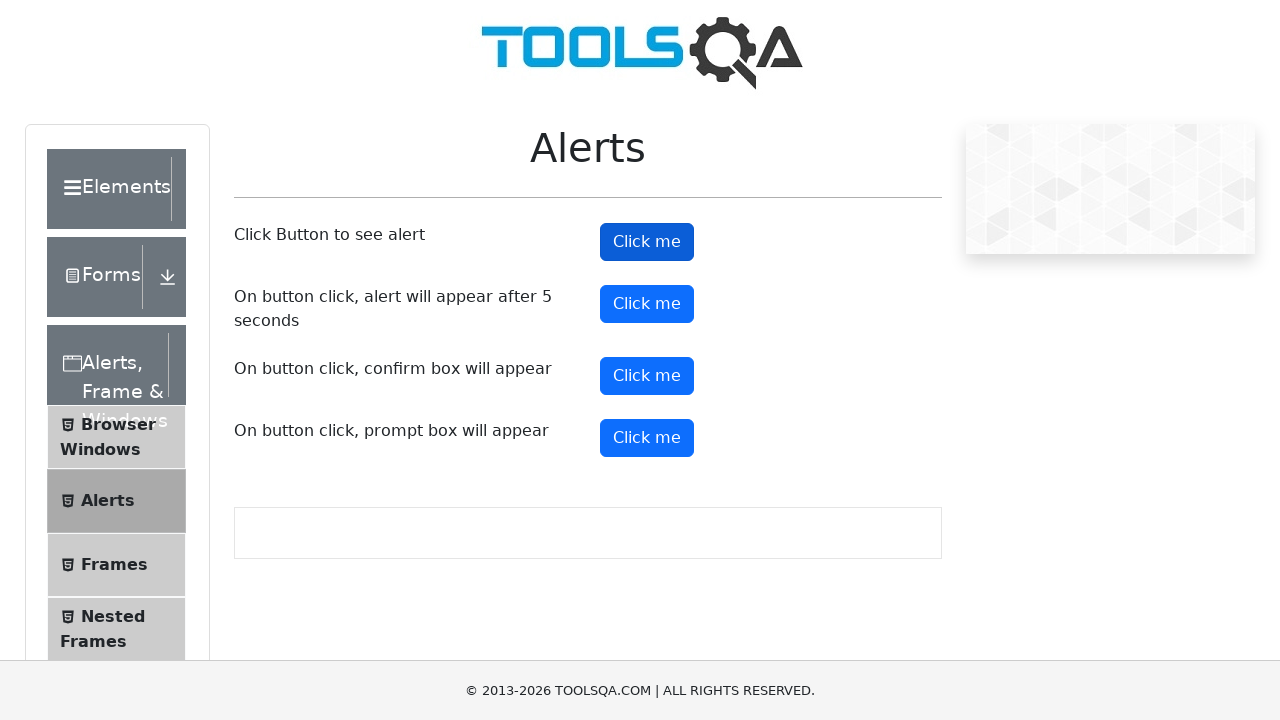